Tests clearing the completed state of all items by checking and unchecking toggle-all

Starting URL: https://demo.playwright.dev/todomvc

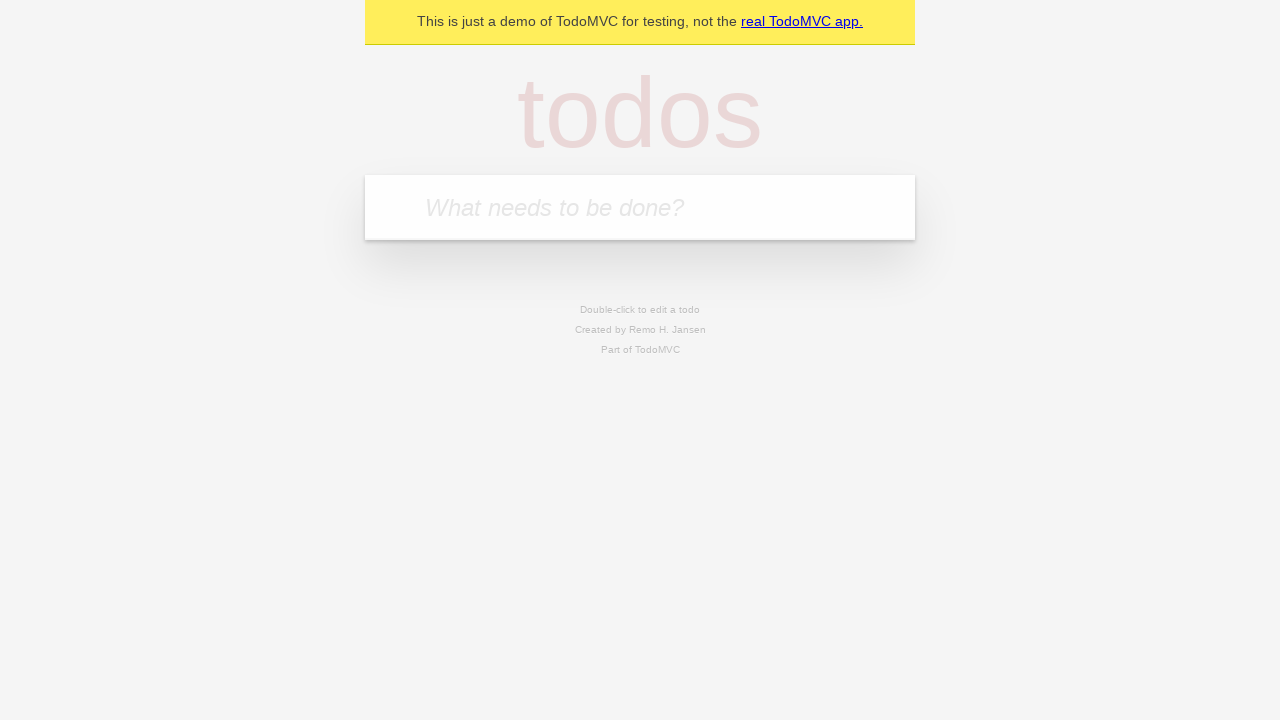

Filled new todo input with 'buy some cheese' on .new-todo
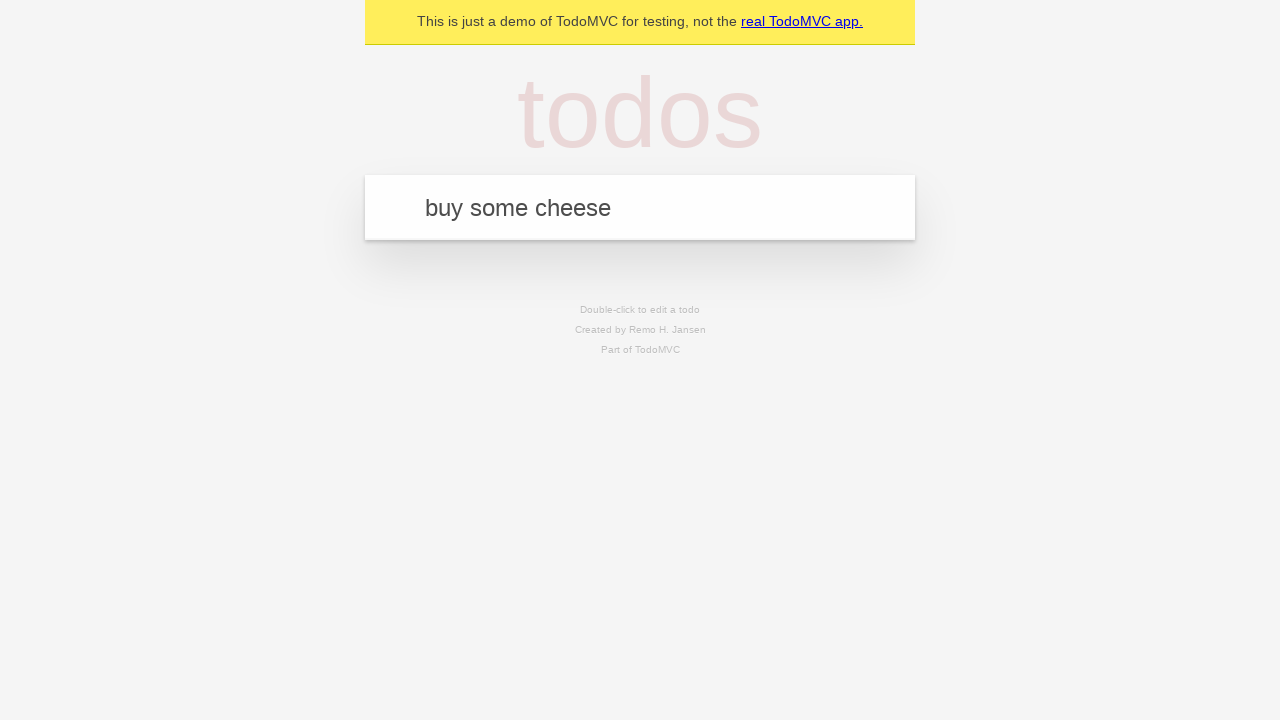

Pressed Enter to add first todo on .new-todo
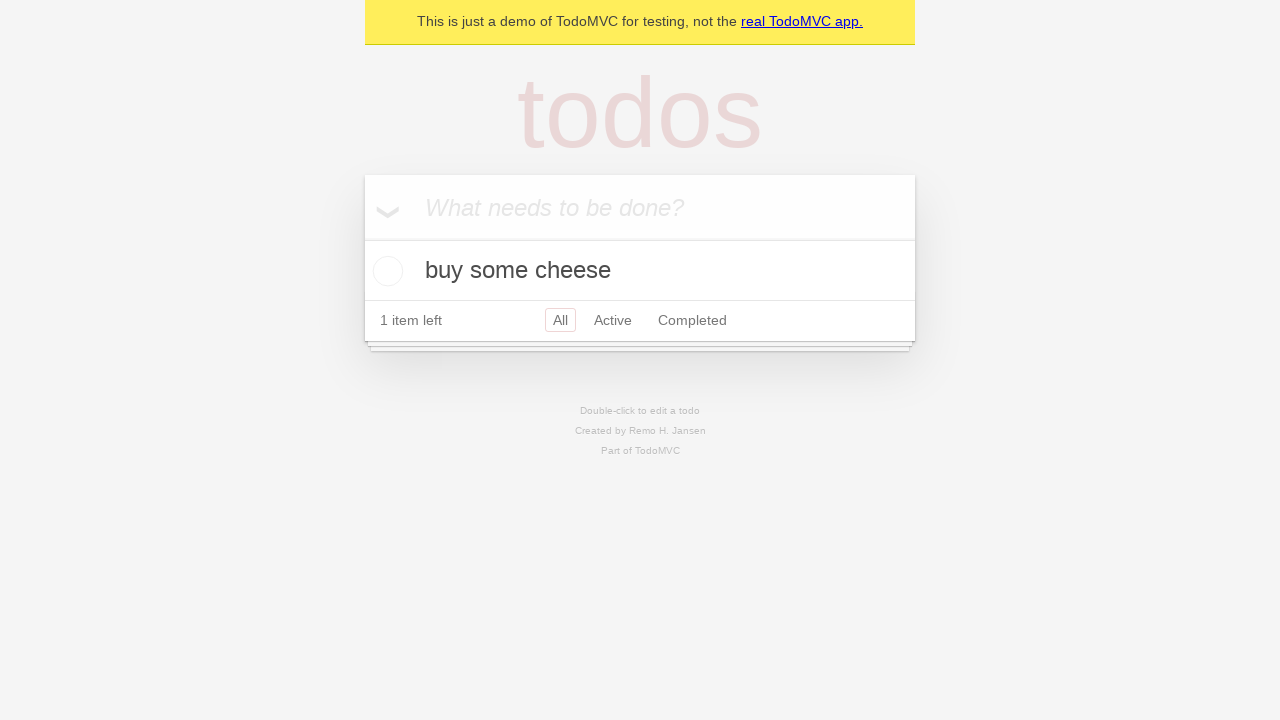

Filled new todo input with 'feed the cat' on .new-todo
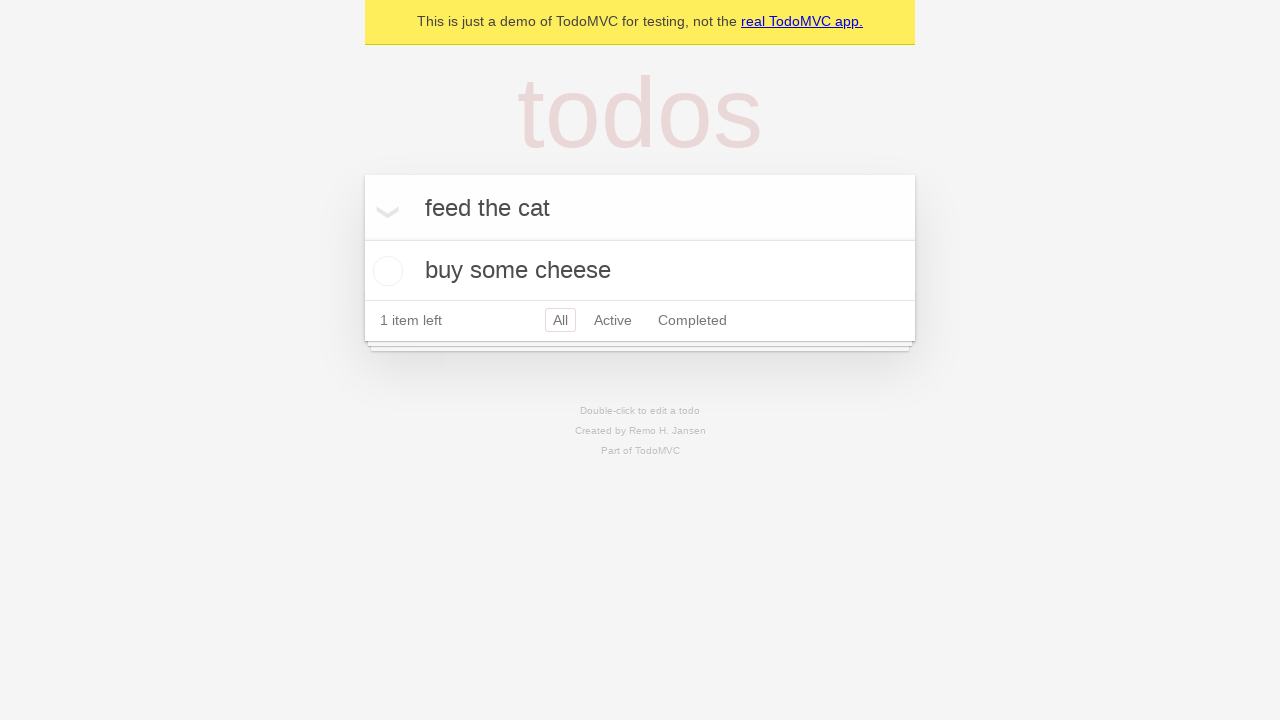

Pressed Enter to add second todo on .new-todo
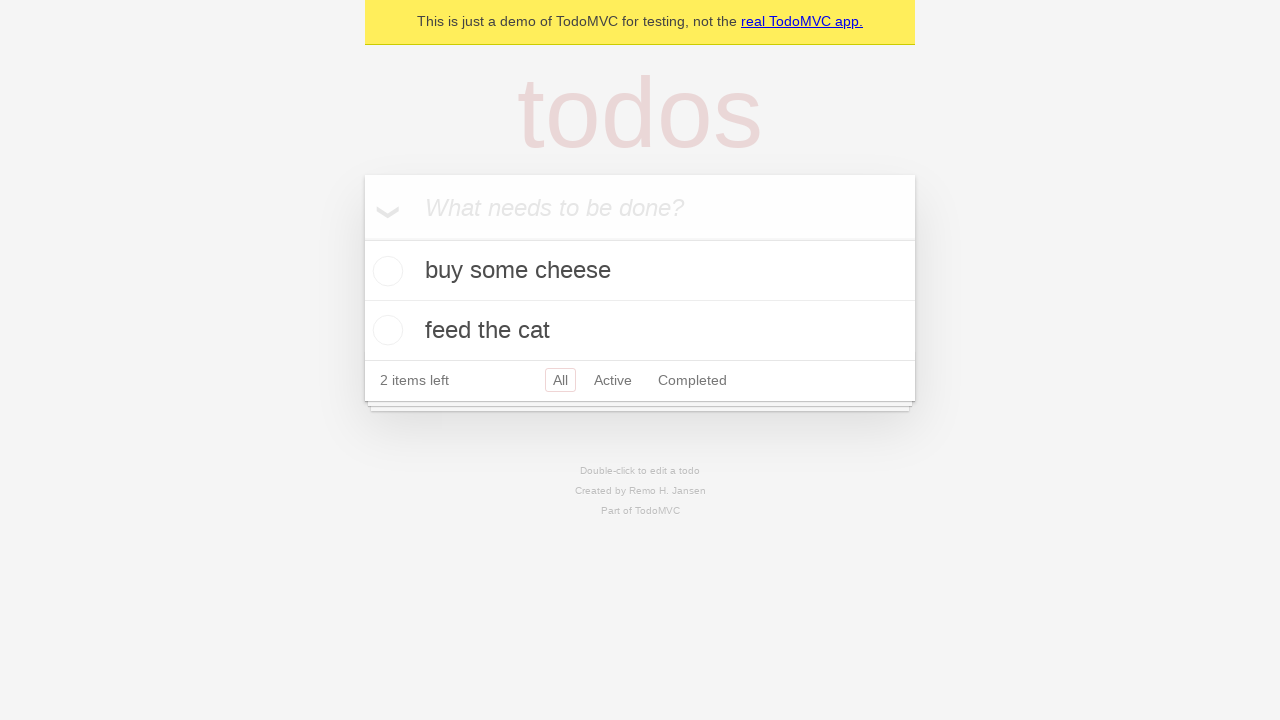

Filled new todo input with 'book a doctors appointment' on .new-todo
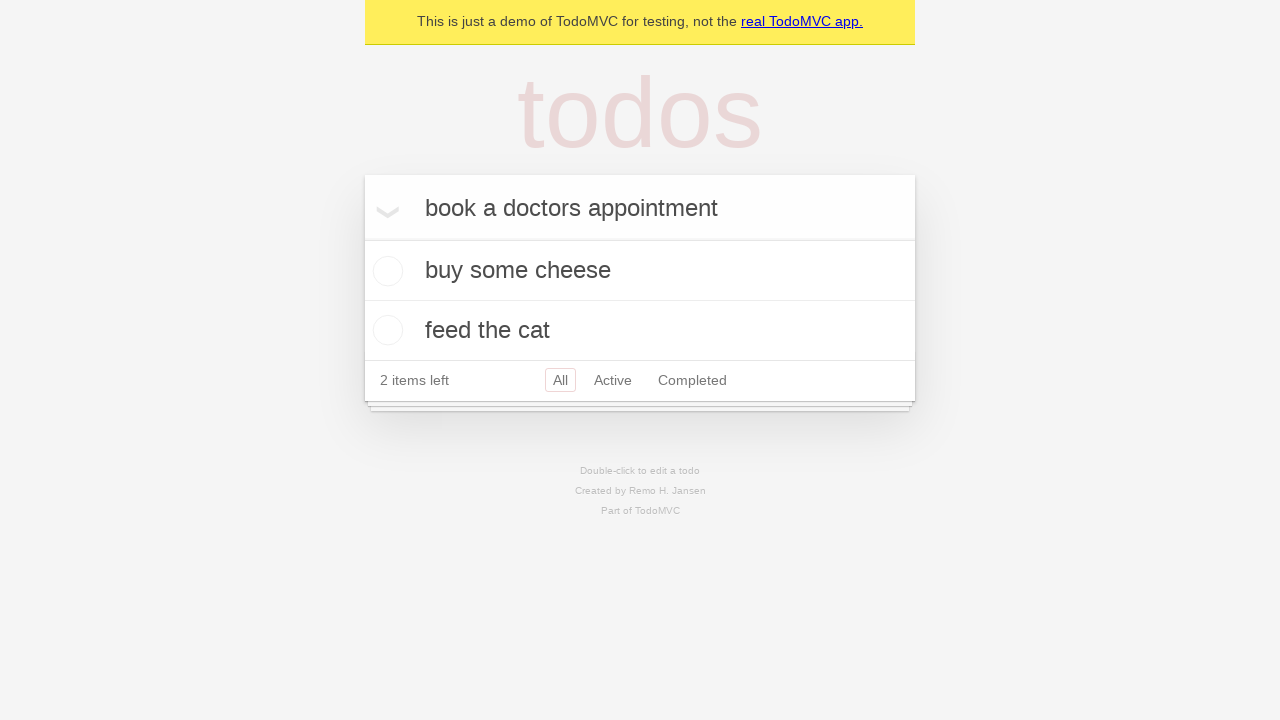

Pressed Enter to add third todo on .new-todo
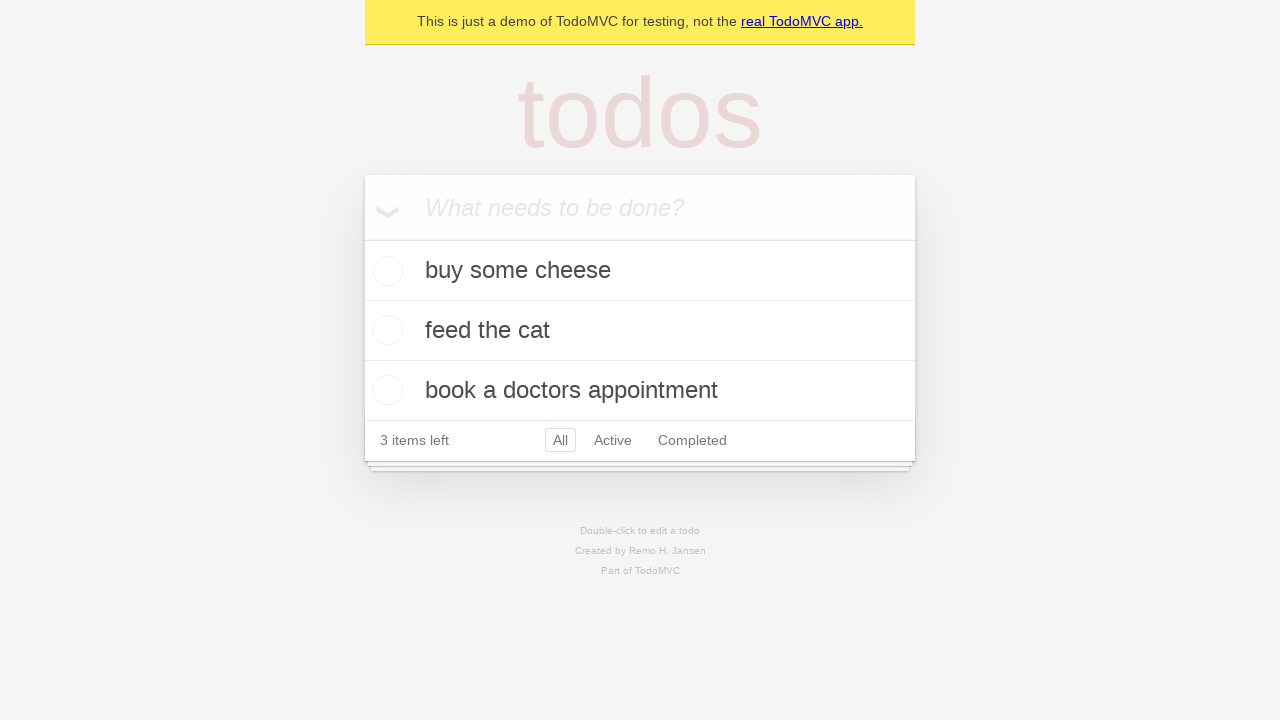

Checked toggle-all to mark all todos as completed at (362, 238) on .toggle-all
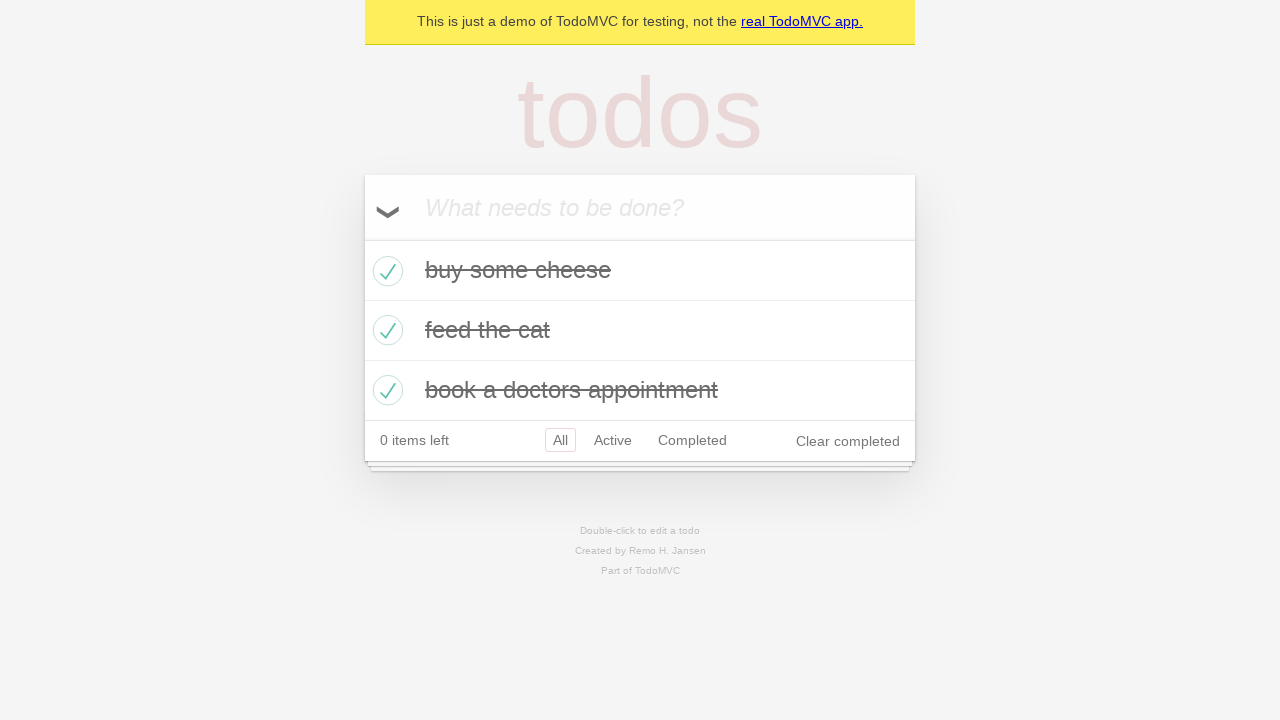

Unchecked toggle-all to clear completed state of all todos at (362, 238) on .toggle-all
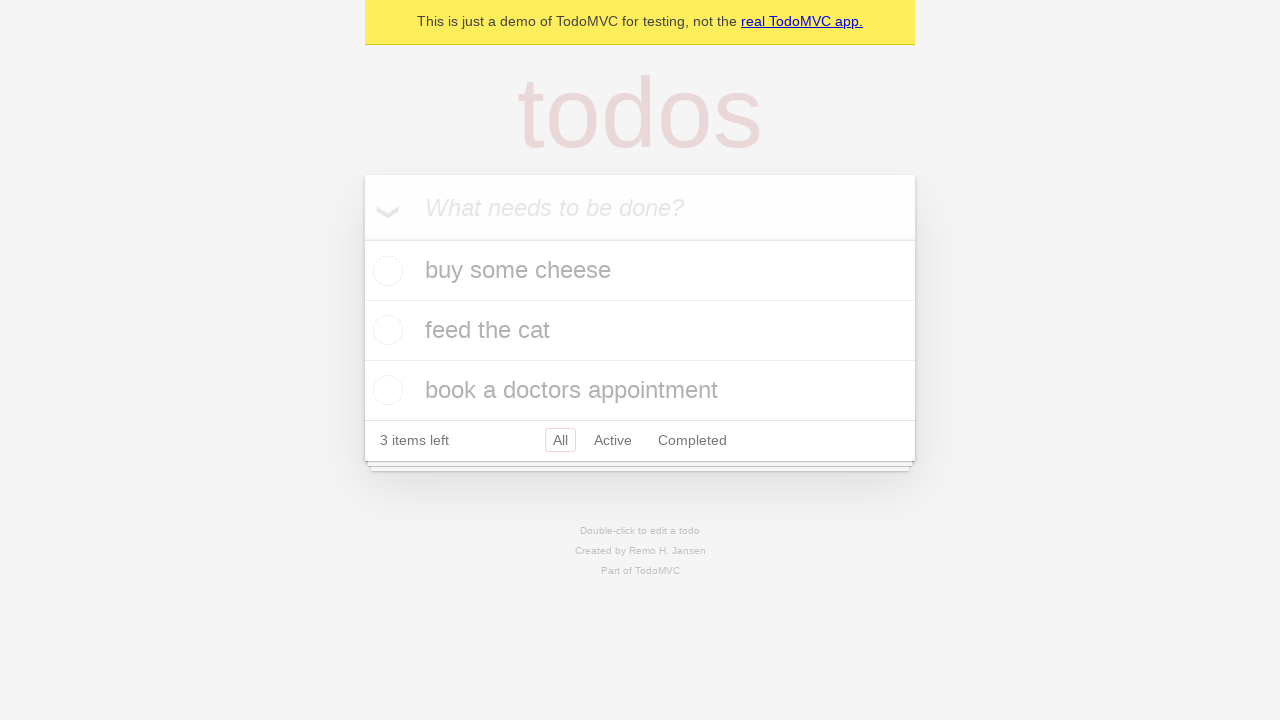

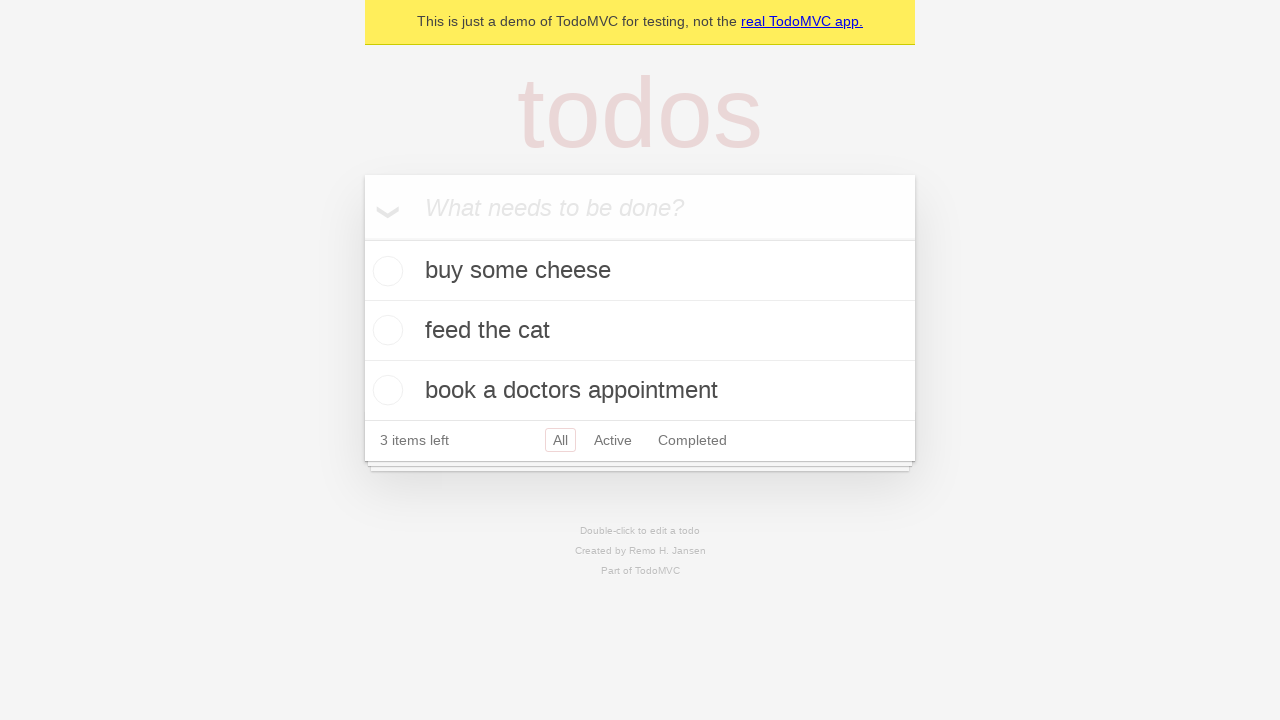